Tests dropdown selection functionality on omayo test page by selecting an option from a dropdown menu using visible text.

Starting URL: http://omayo.blogspot.com/

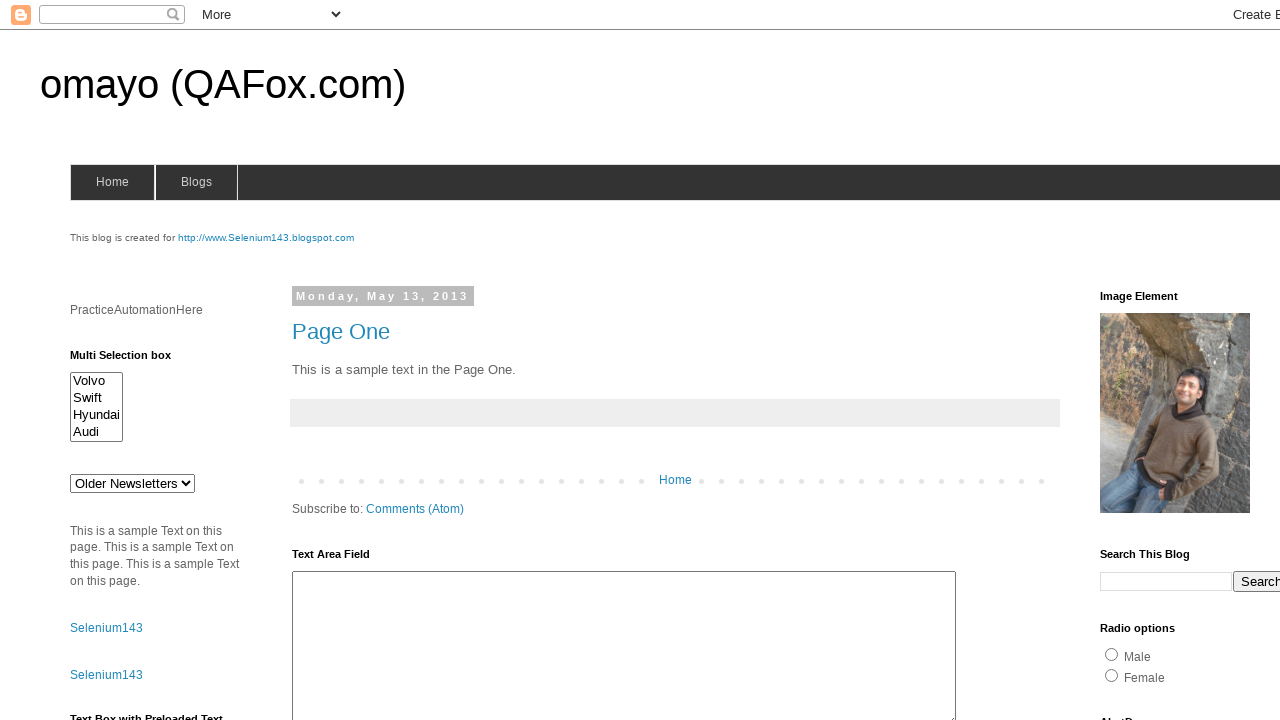

Waited for page to load (domcontentloaded state)
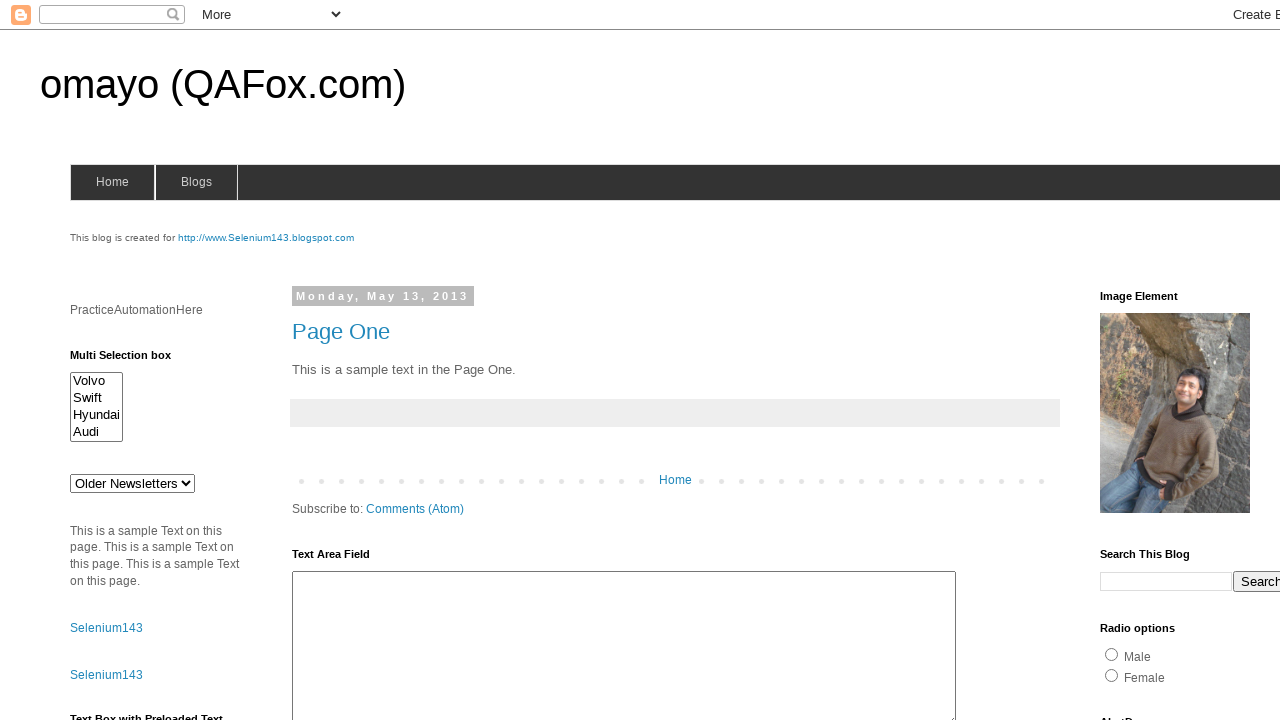

Selected 'doc 3' from dropdown menu on #drop1
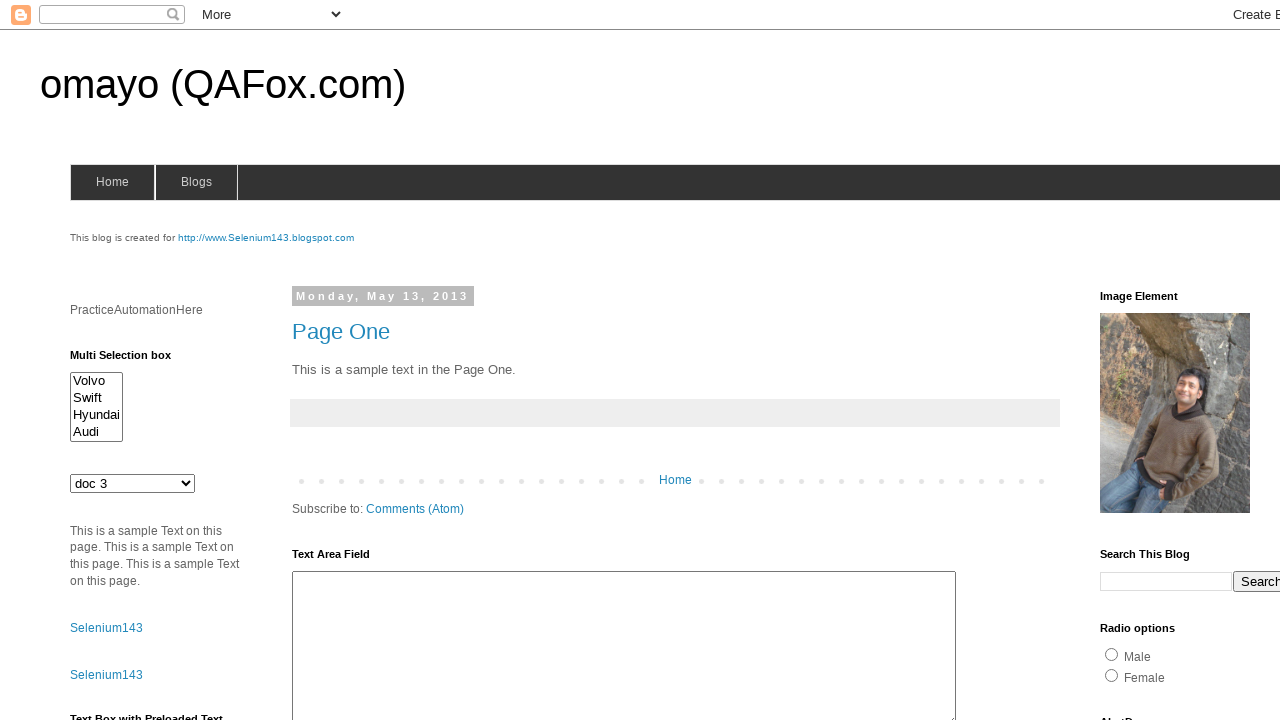

Waited 2 seconds to observe dropdown selection result
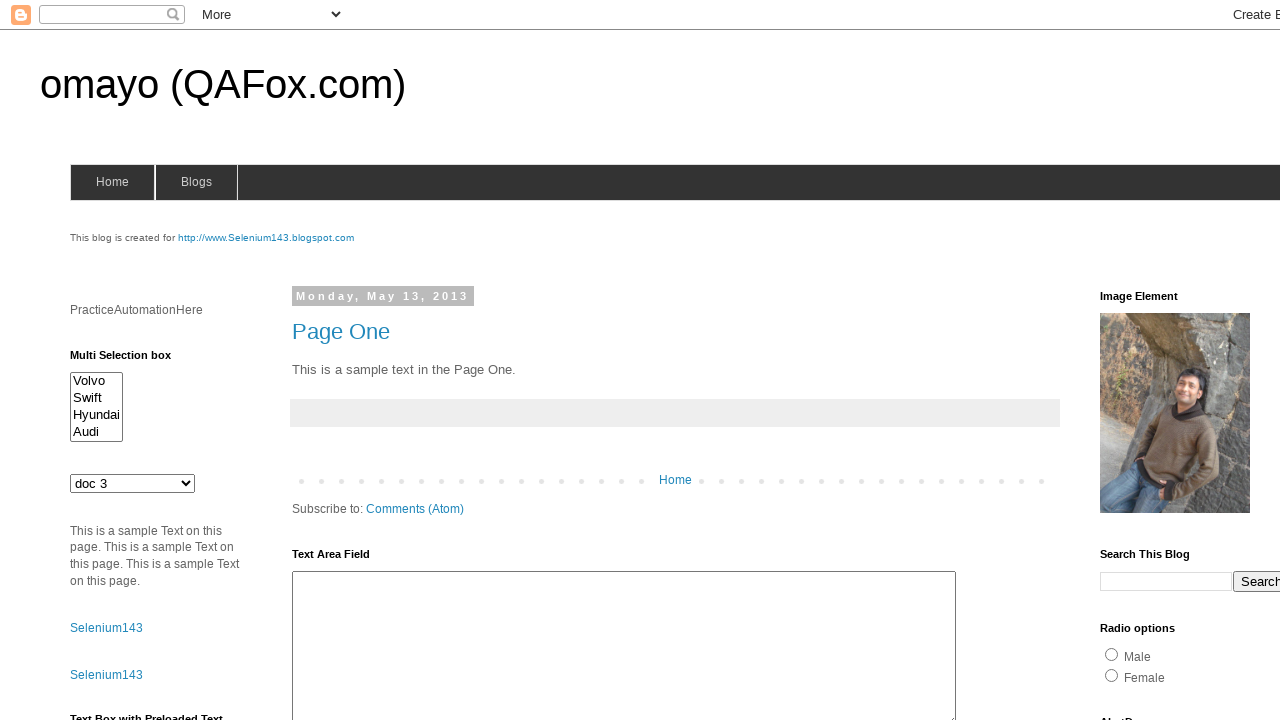

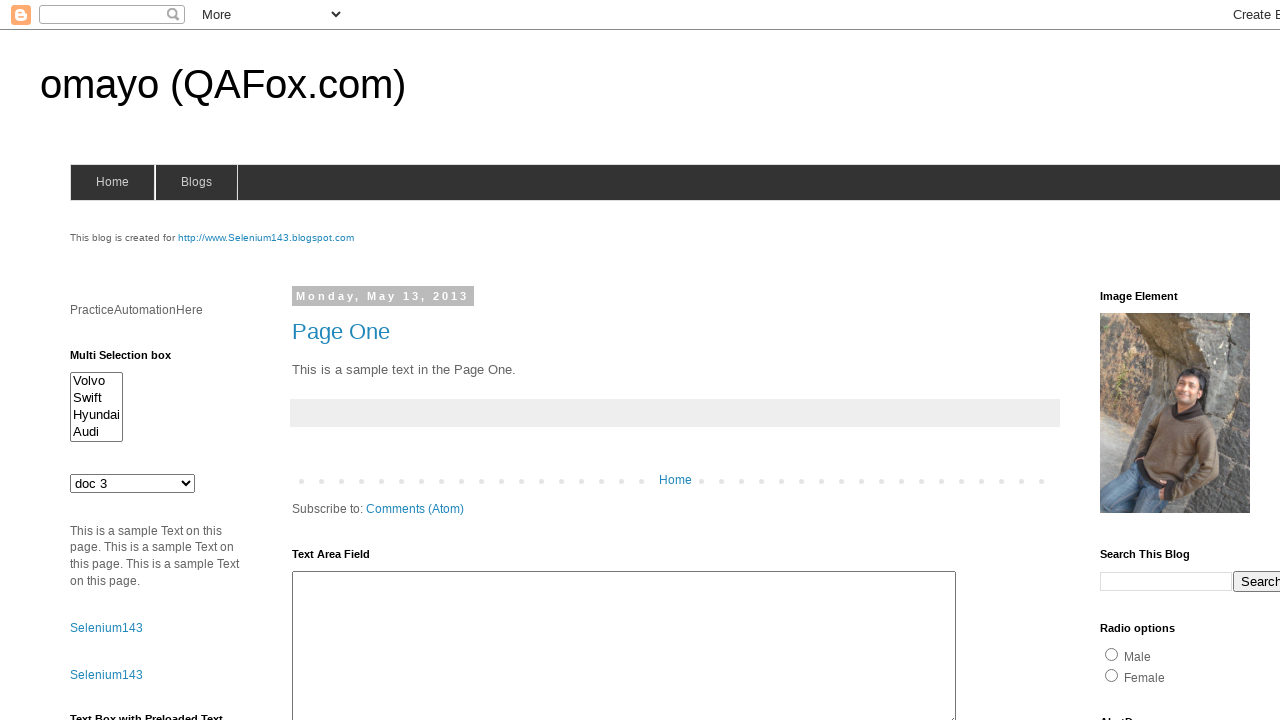